Tests the Auto Complete widget functionality on demoqa.com by navigating to the Widgets section, selecting Auto Complete, and interacting with both multiple and single autocomplete input fields using keyboard navigation.

Starting URL: https://demoqa.com/

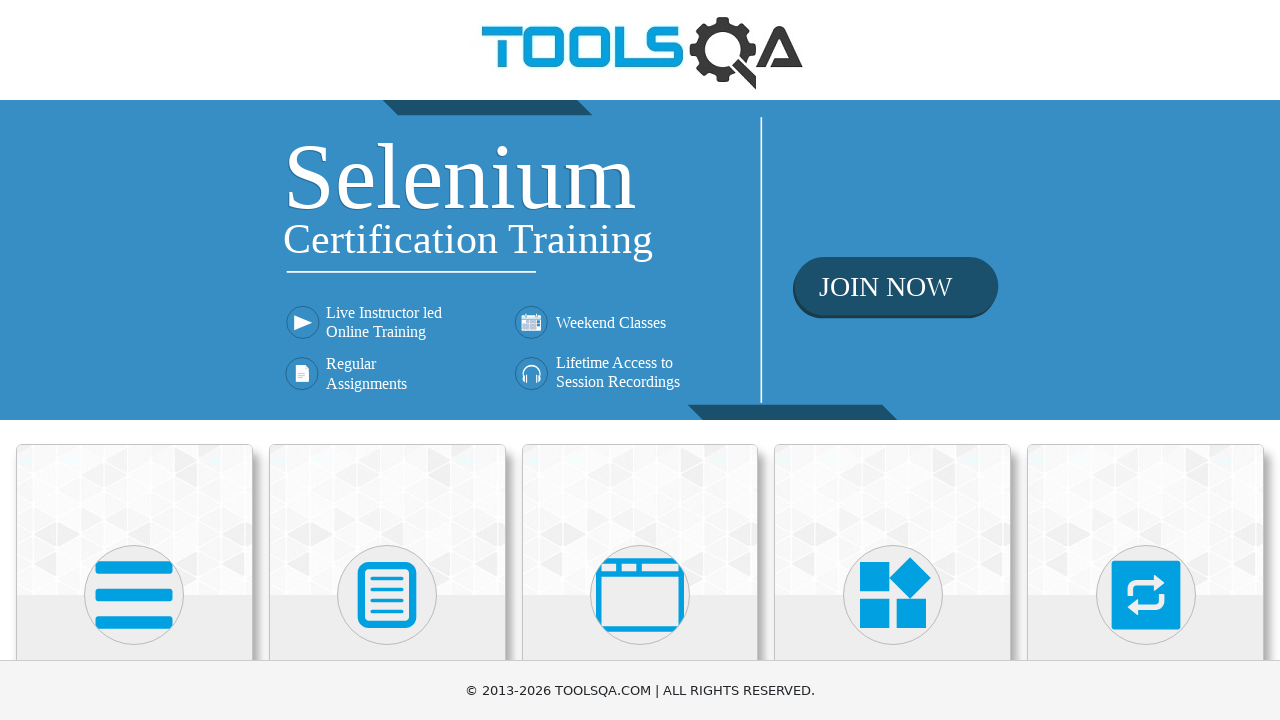

Scrolled down the page to view widgets section
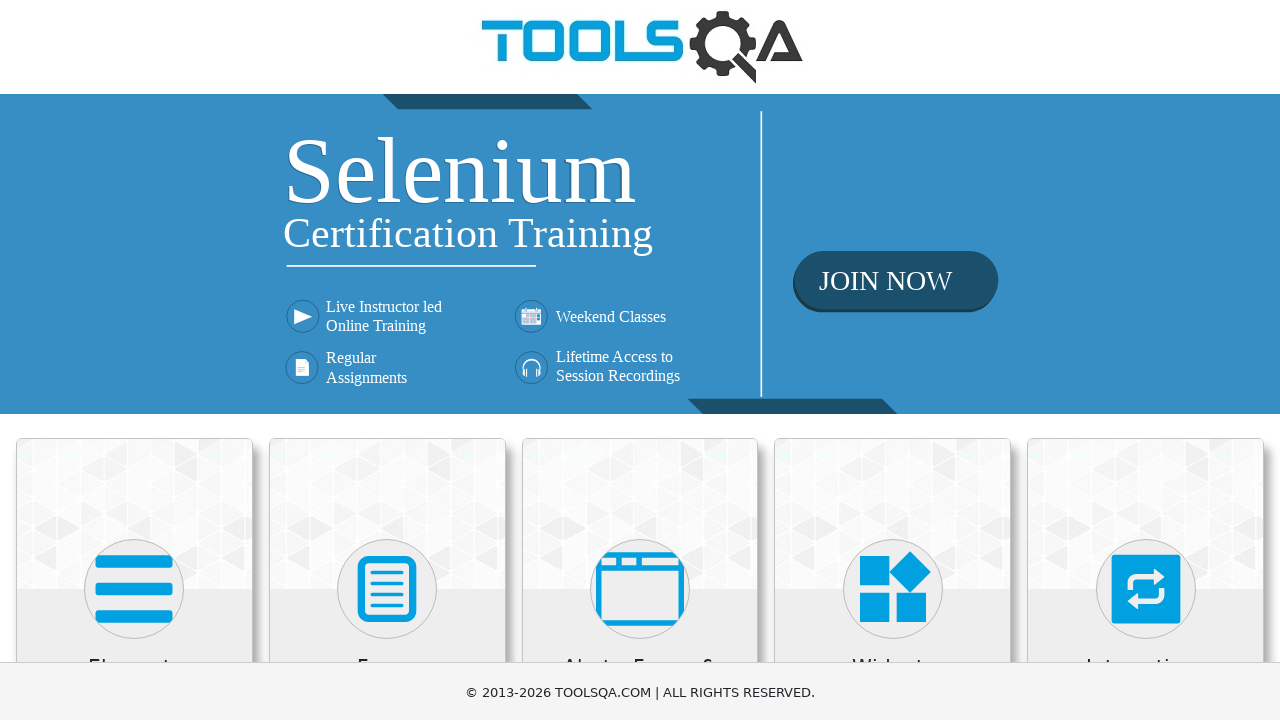

Clicked on Widgets button at (893, 12) on xpath=//h5[text()='Widgets']
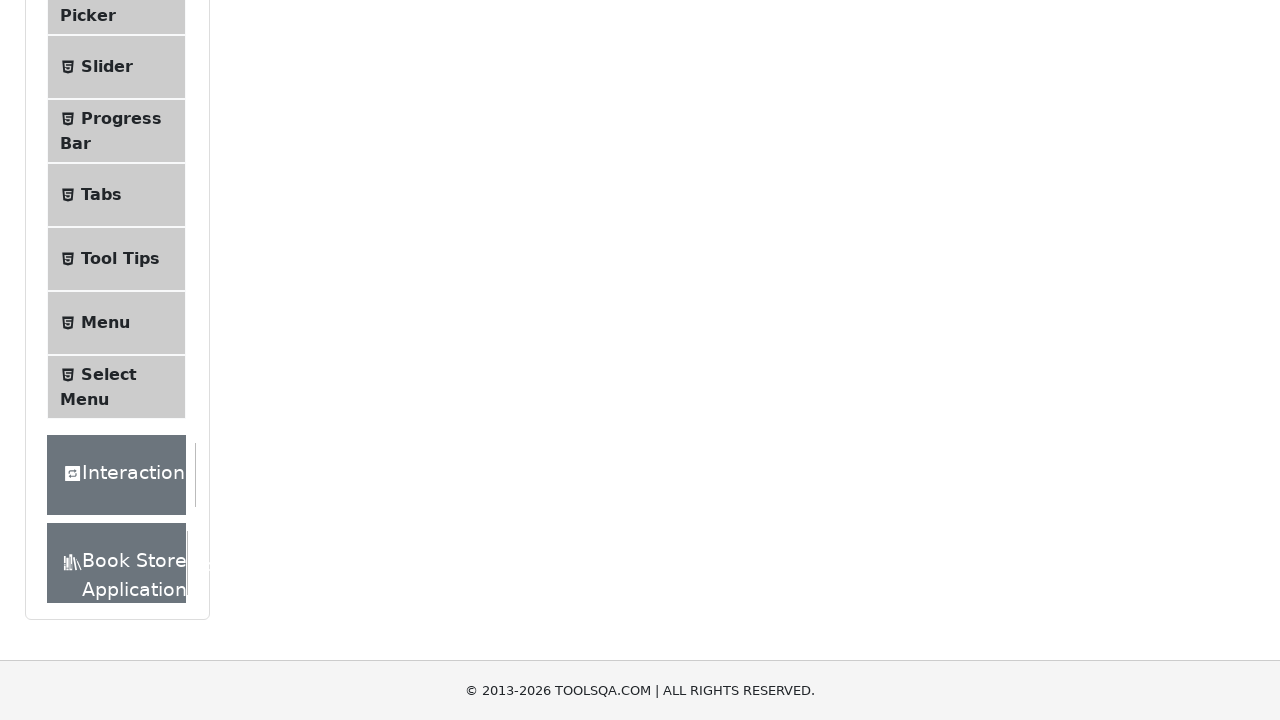

Clicked on Auto Complete option at (102, 348) on xpath=//*[text()='Auto Complete']
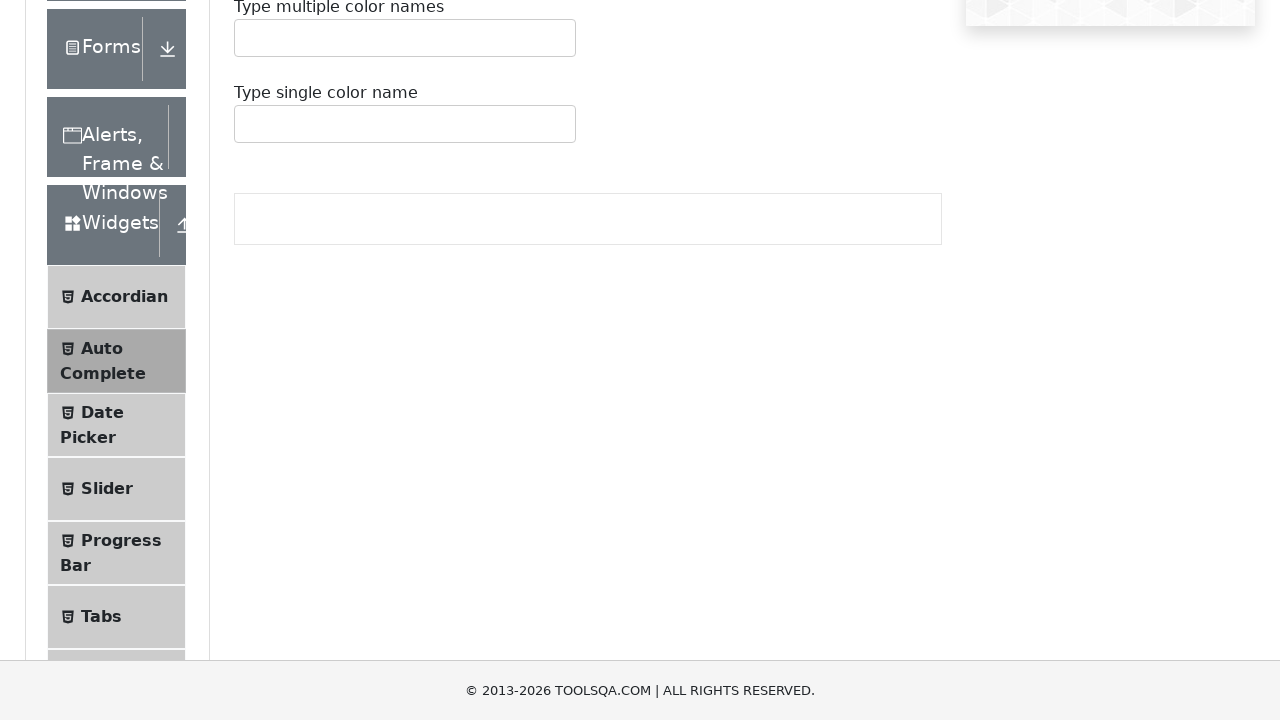

Filled multiple autocomplete input with 'Bl' on #autoCompleteMultipleInput
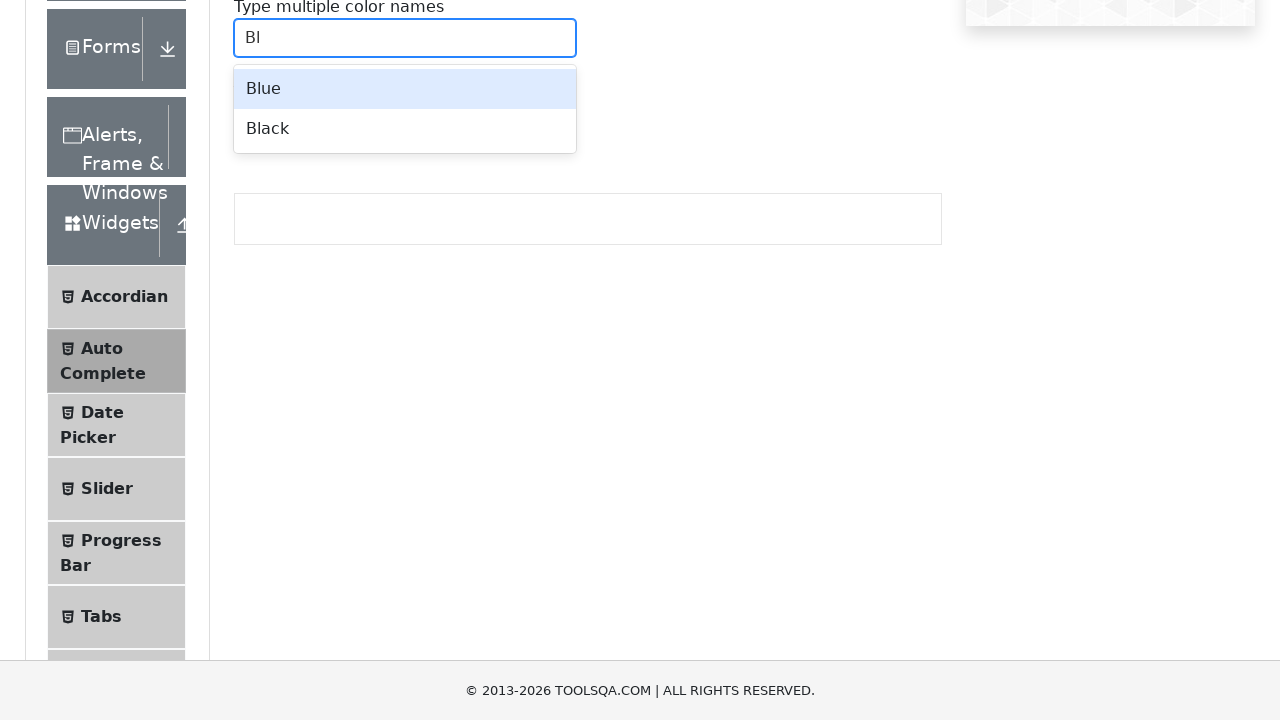

Pressed ArrowDown to navigate to first autocomplete suggestion
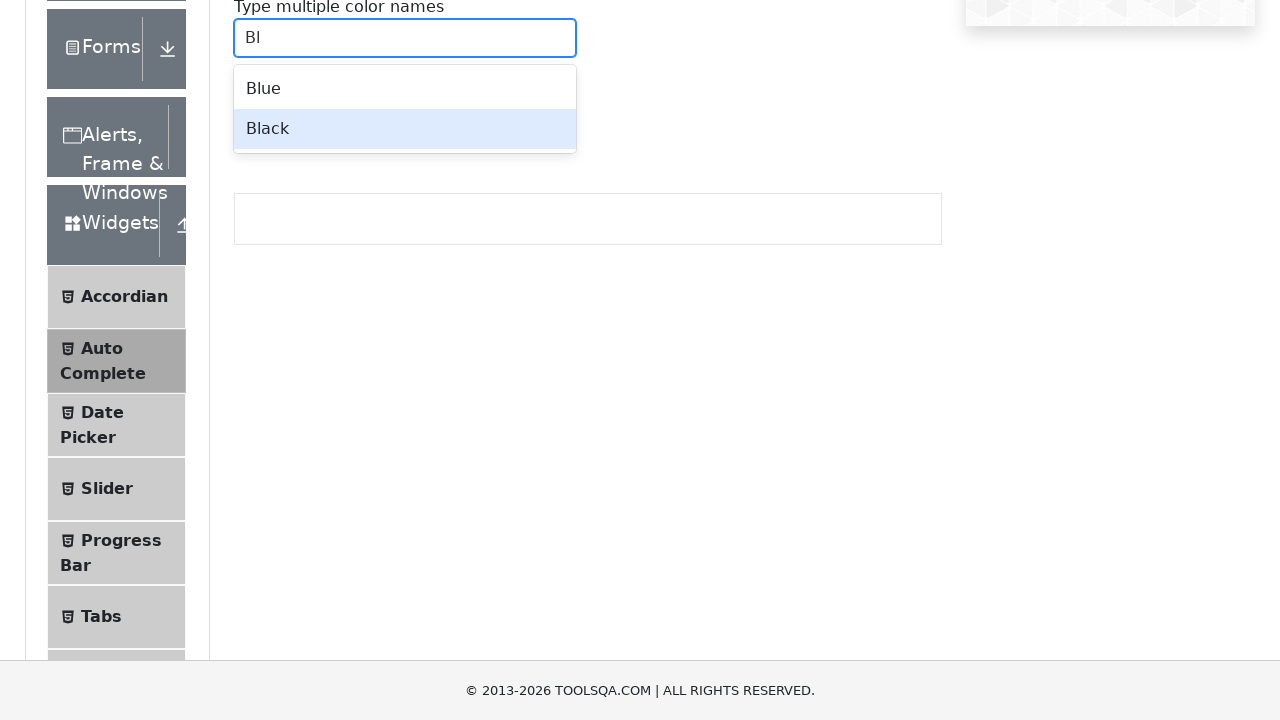

Pressed Enter to select the highlighted autocomplete option
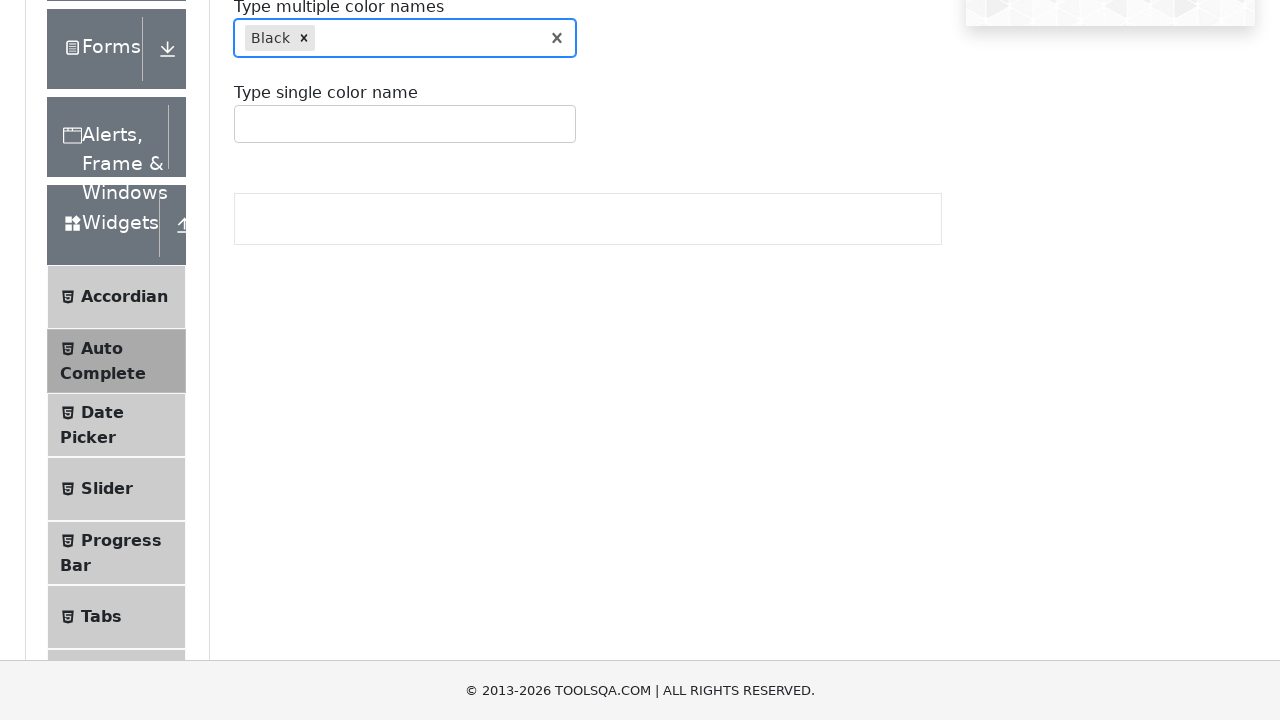

Filled single autocomplete input with 'R' on #autoCompleteSingleInput
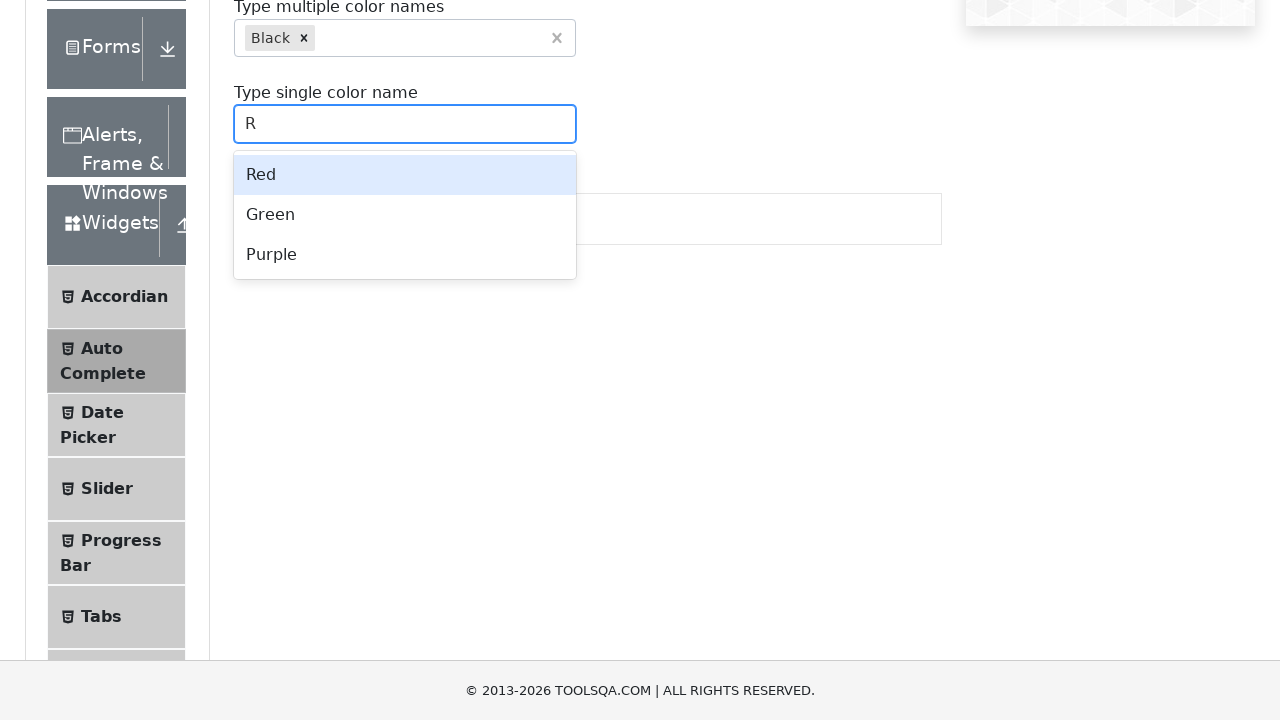

Pressed Enter to select autocomplete option for single input
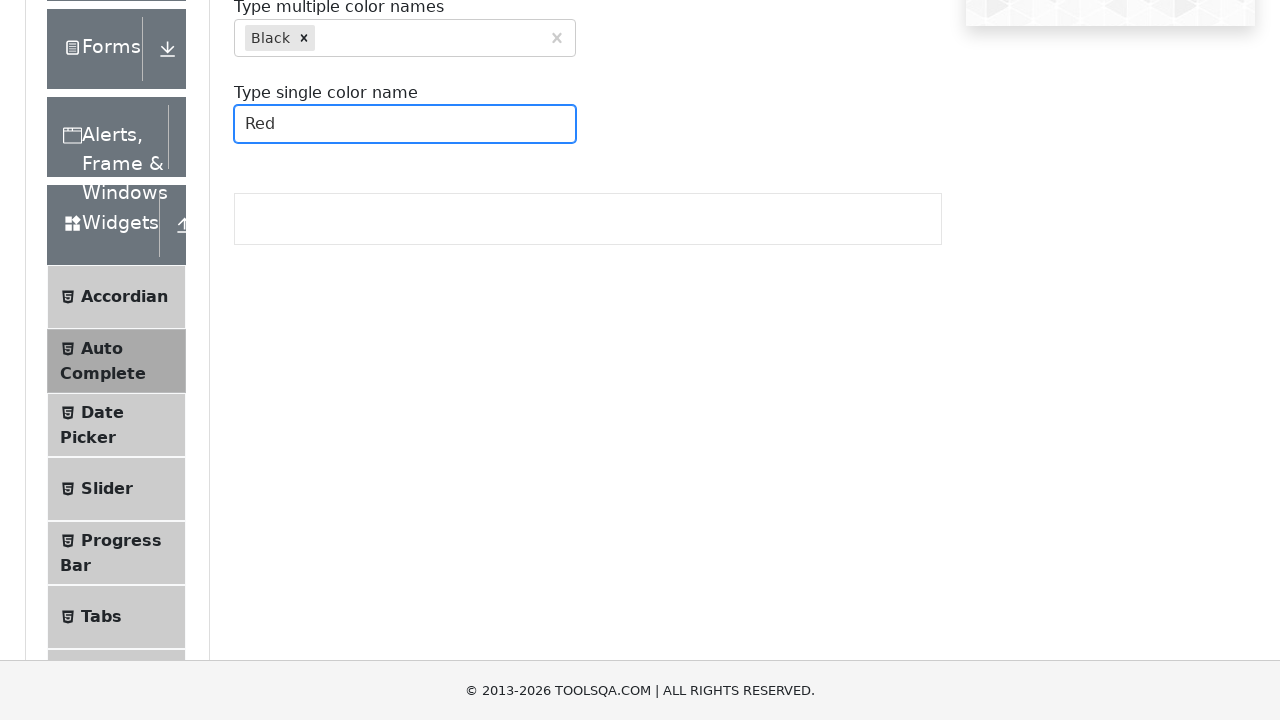

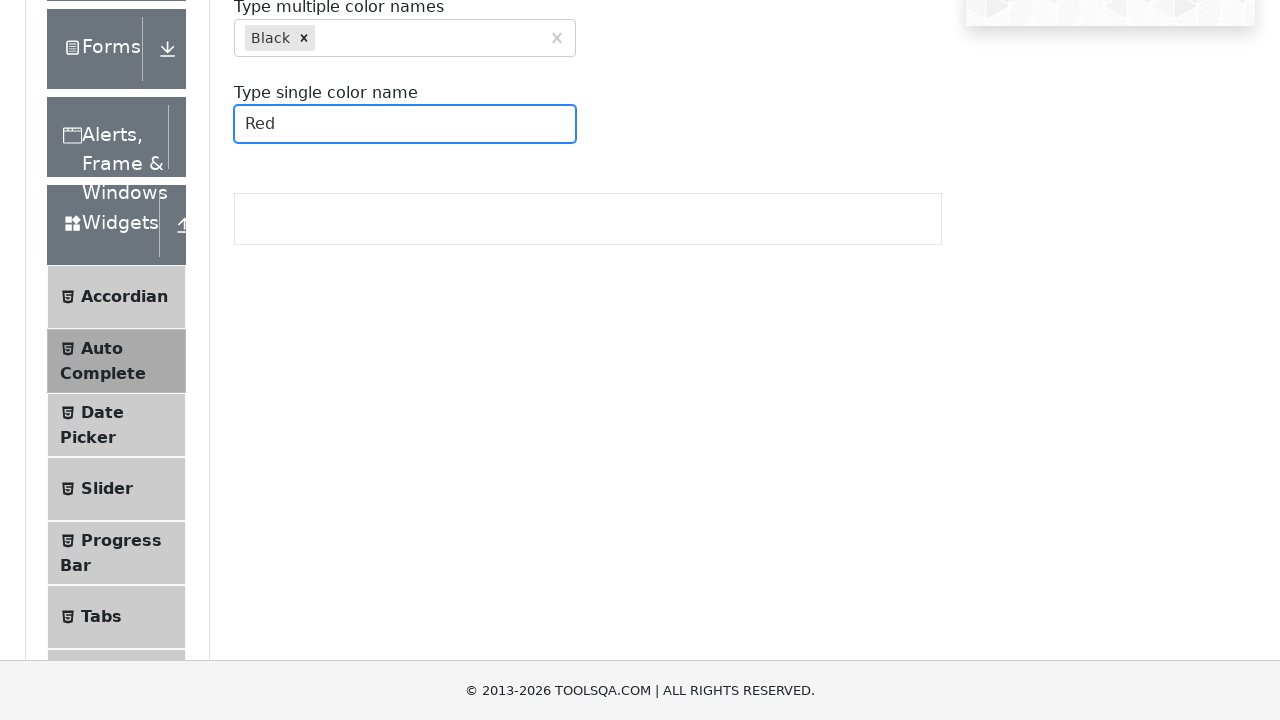